Navigates to University of Latvia website and verifies the page title

Starting URL: https://www.lu.lv/

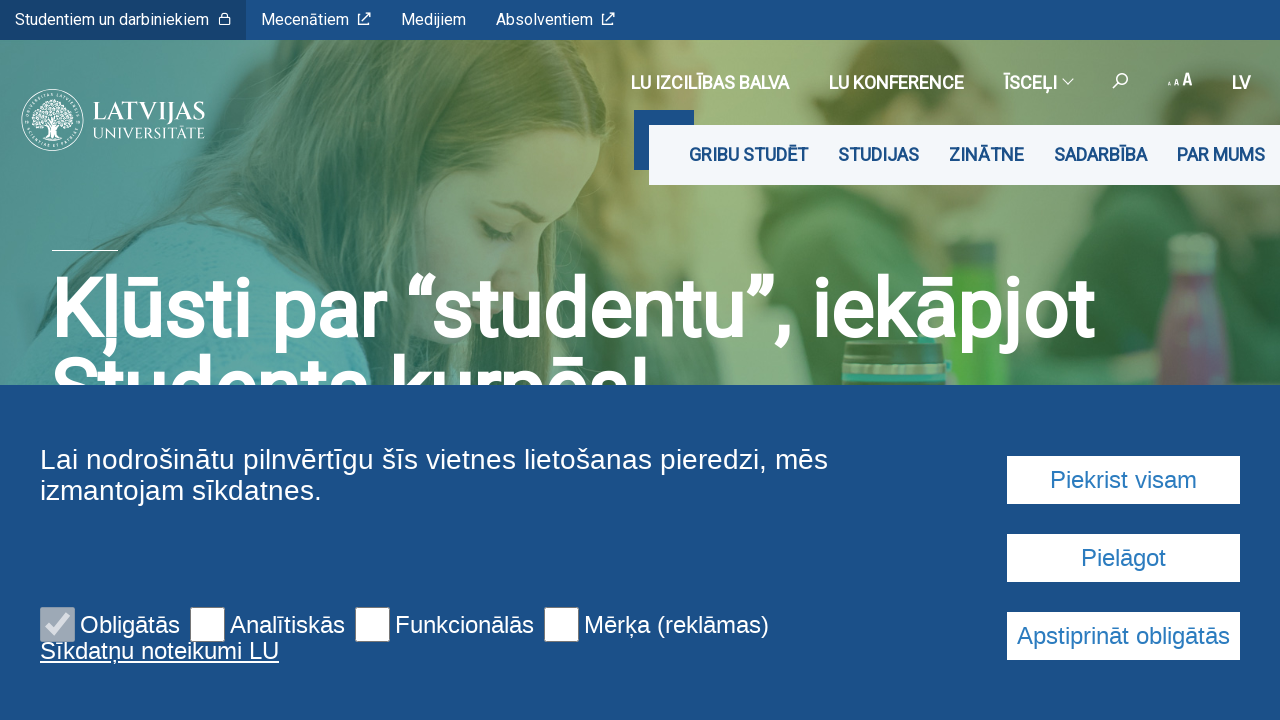

Verified page title is 'Latvijas Universitāte'
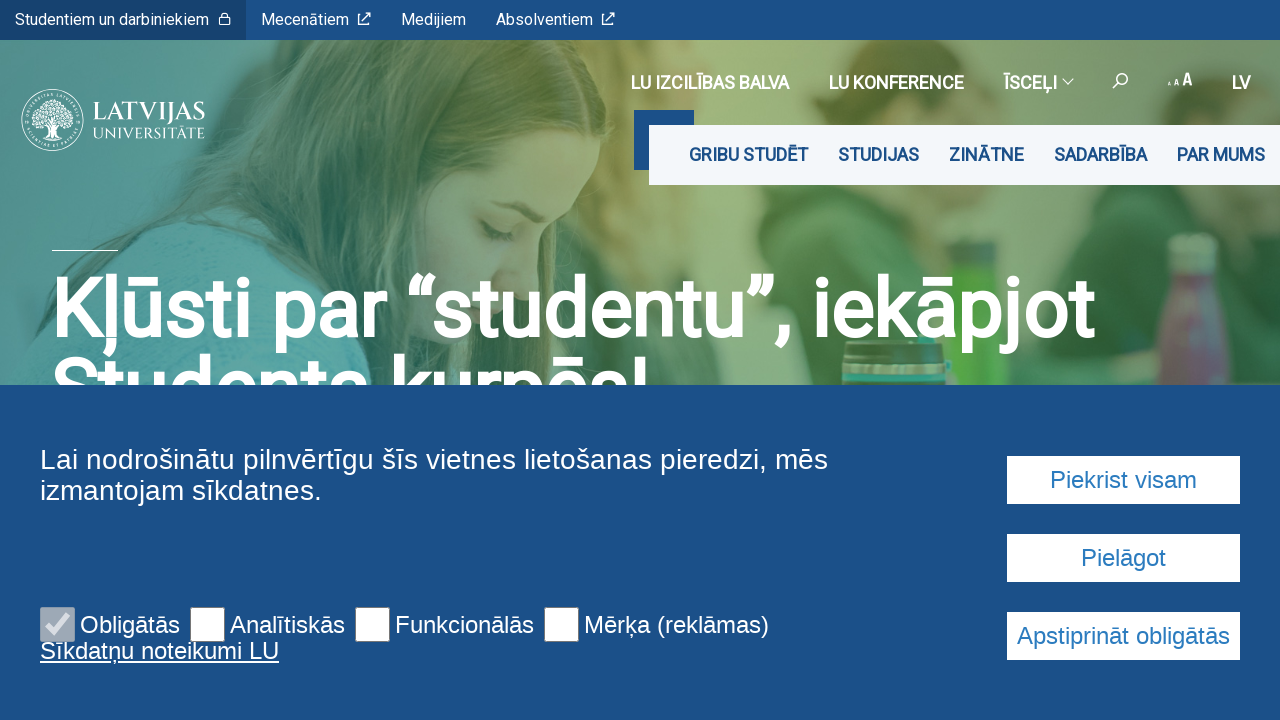

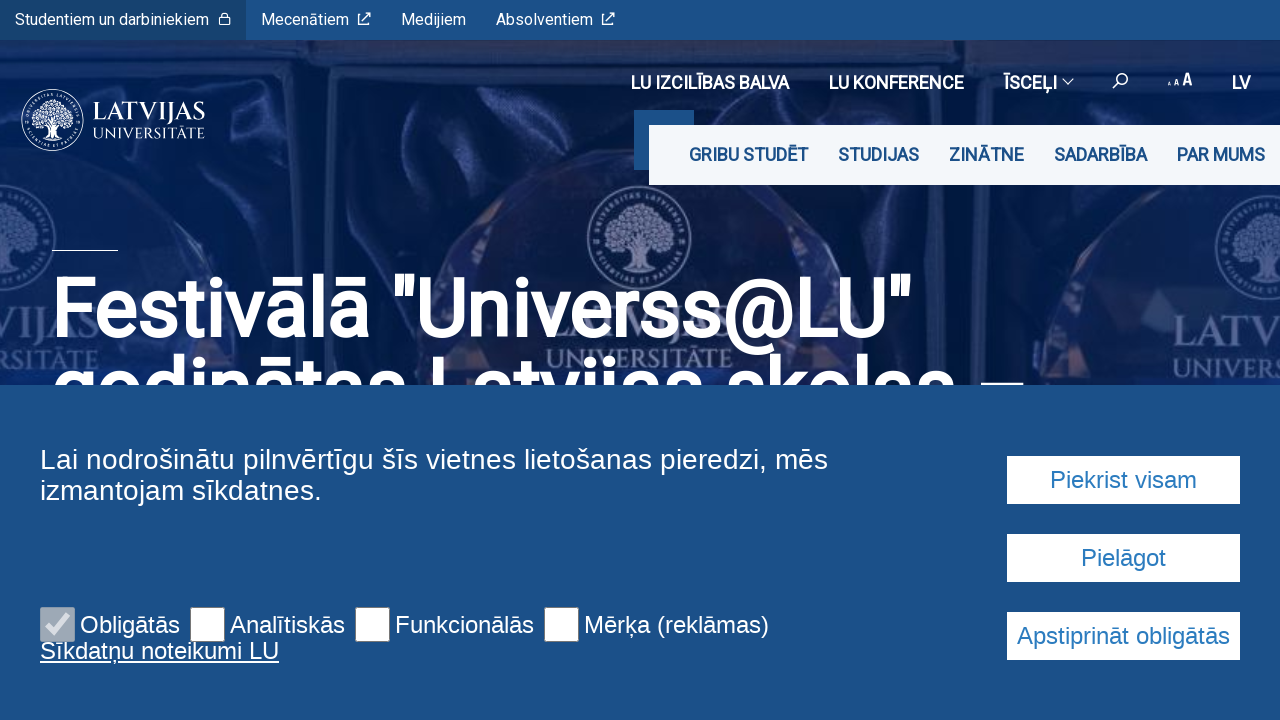